Tests responsive design by rendering the landing page at mobile viewport size (375x667)

Starting URL: https://twin-ai-learn.vercel.app/

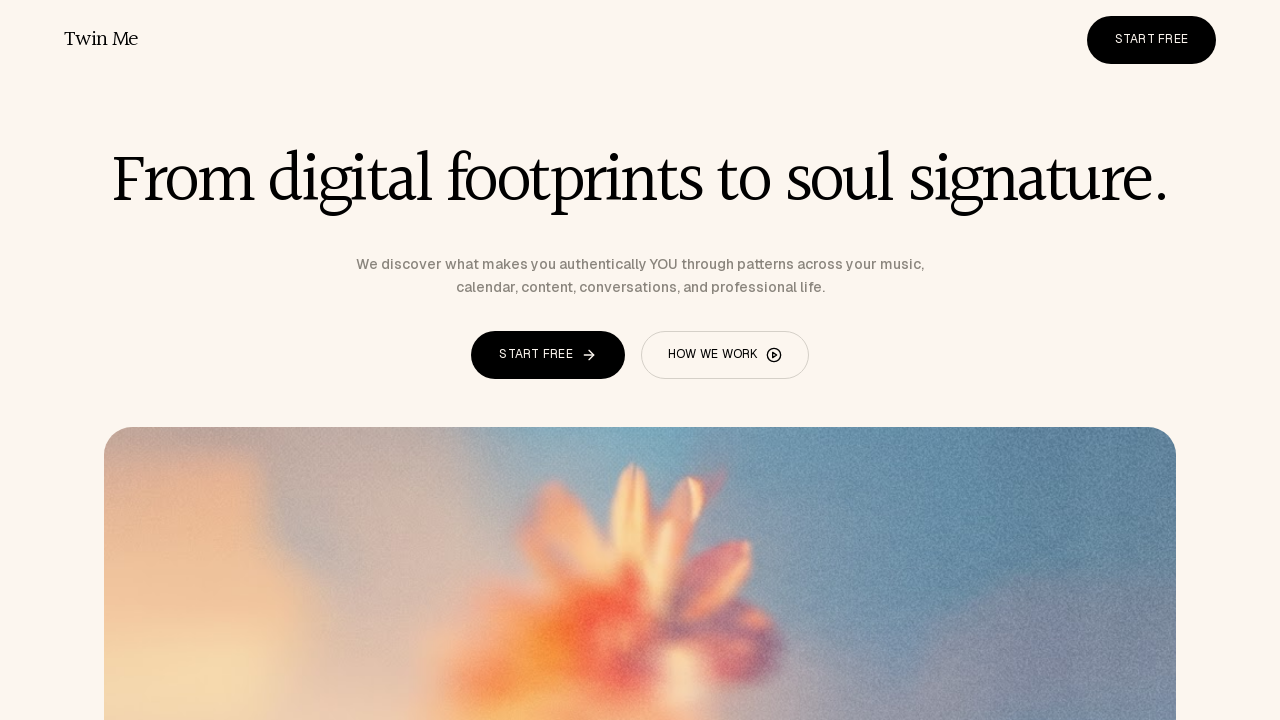

Set viewport to mobile size (375x667)
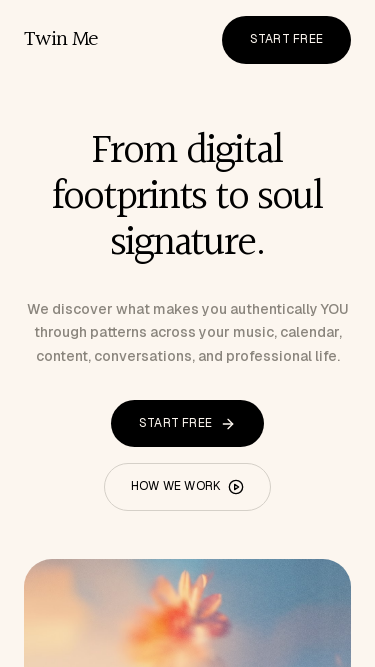

Reloaded page with mobile viewport
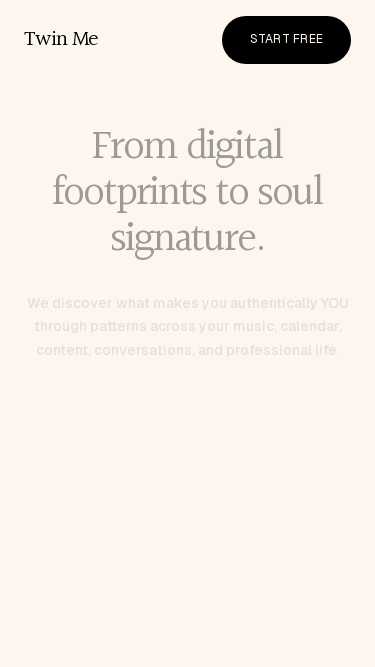

Waited for page to reach networkidle state
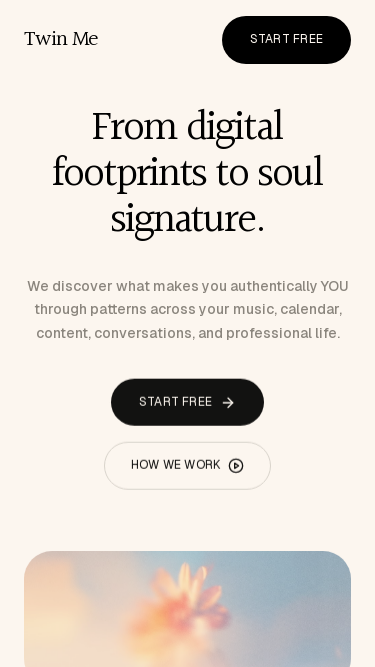

Verified body element is present - page rendered successfully on mobile viewport
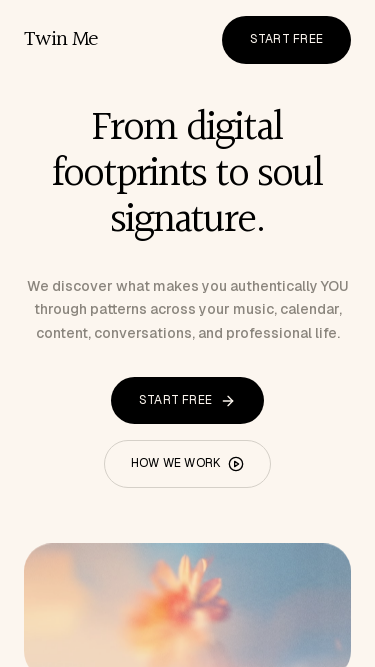

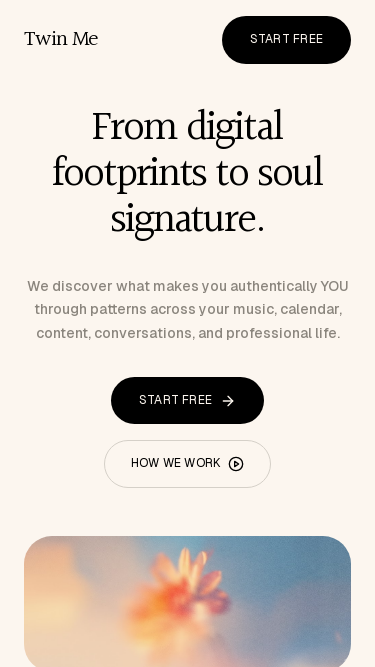